Tests checkbox functionality by navigating through HTML tutorial links and clicking on all unchecked checkboxes to select them.

Starting URL: http://tizag.com

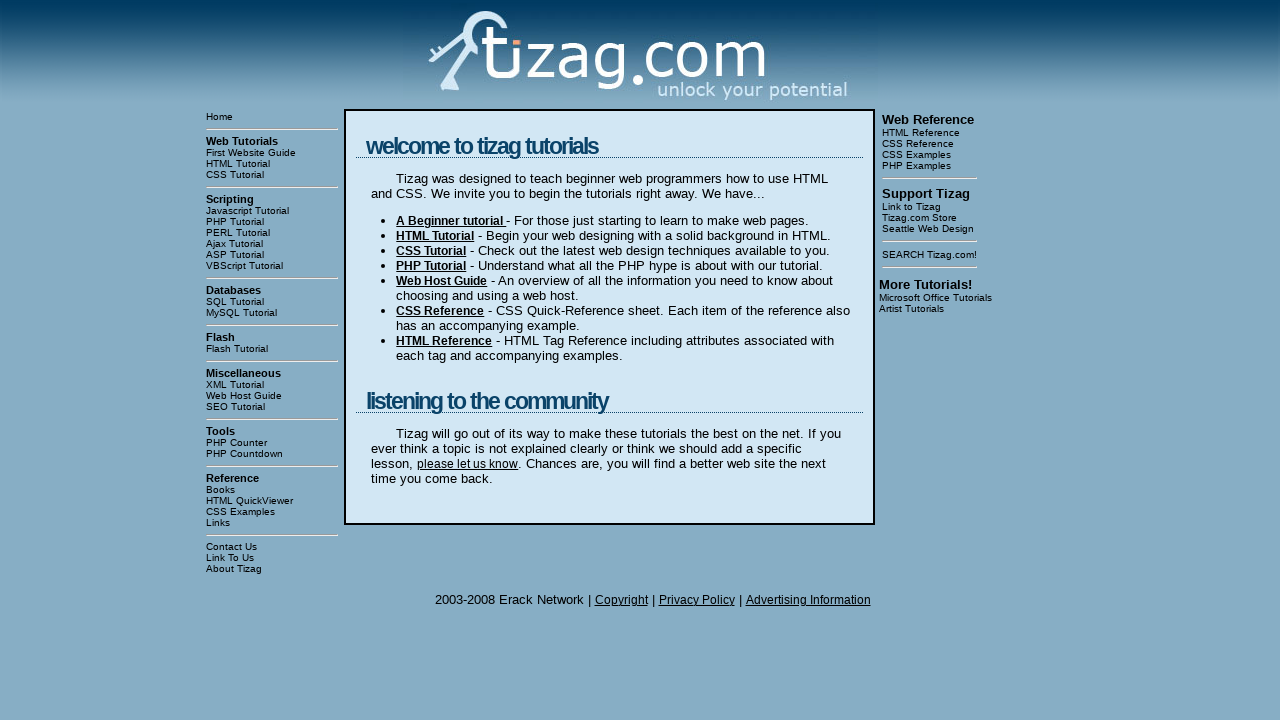

Clicked on HTML Tutorial link at (272, 164) on text=HTML Tutorial
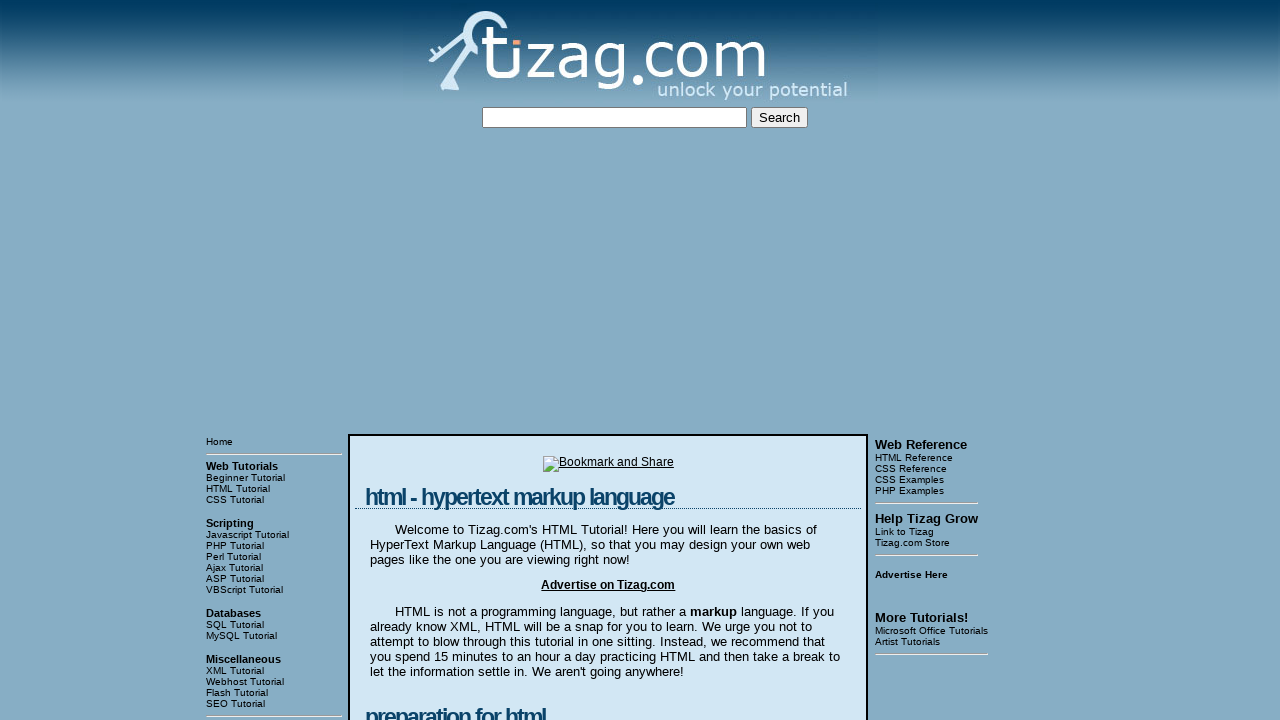

Clicked on HTML Checkboxes link at (274, 360) on a:has-text('HTML - Checkb')
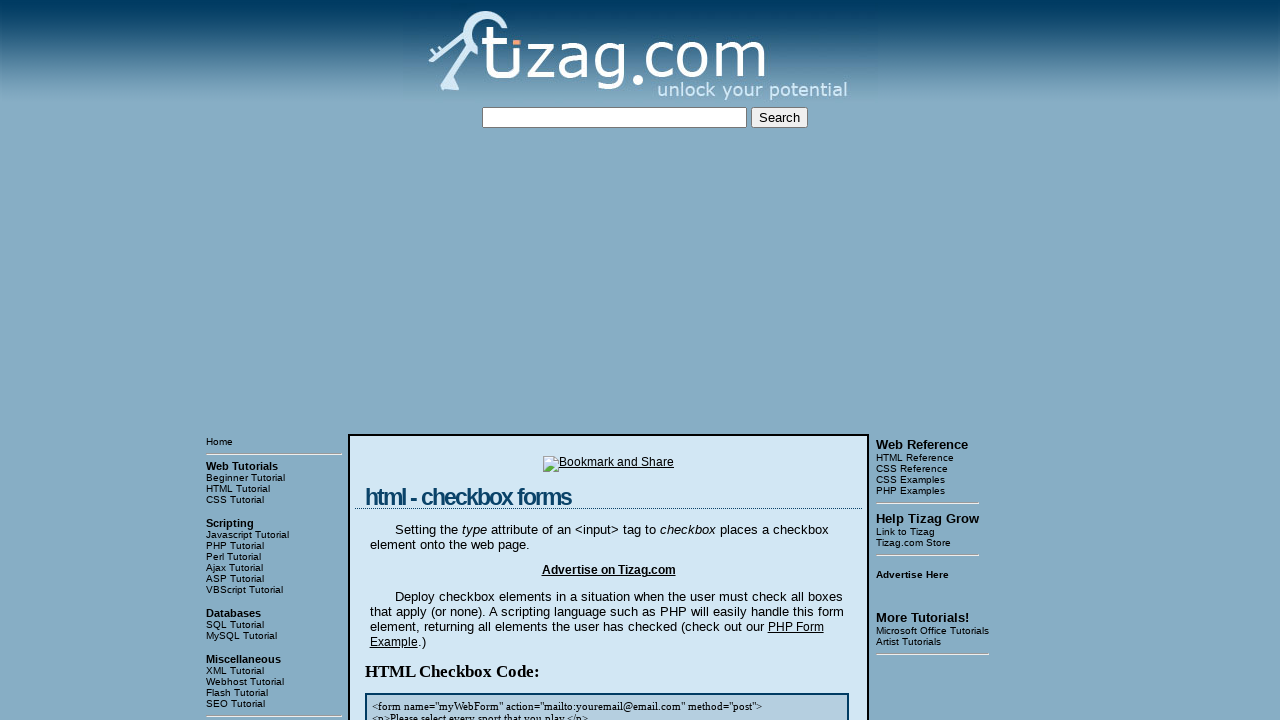

Checkbox section loaded
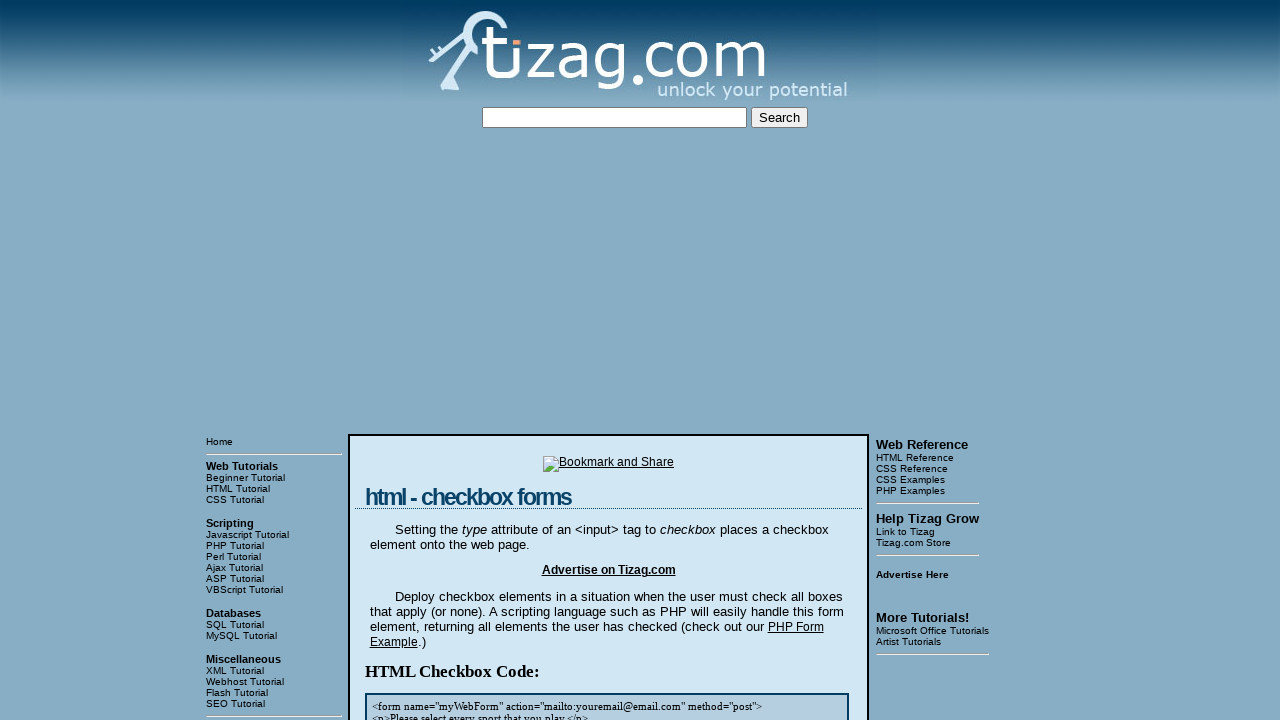

Located all checkboxes in the display section
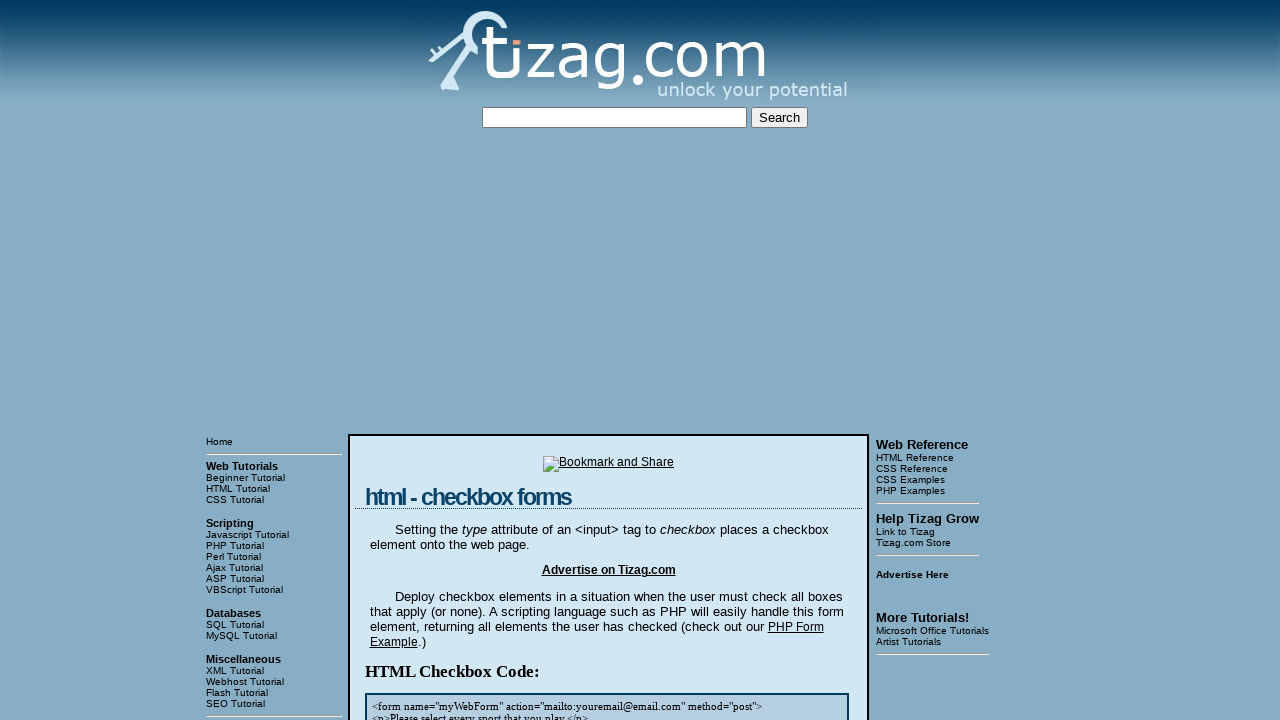

Found 4 checkboxes
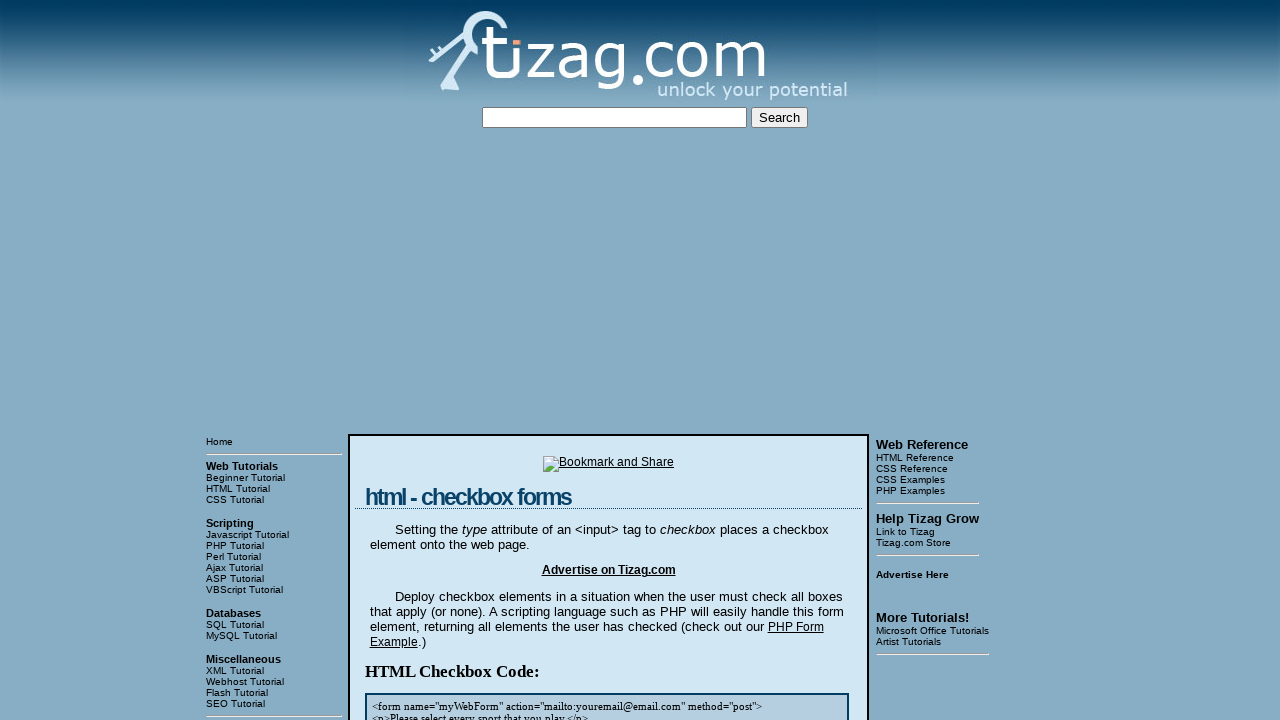

Retrieved checkbox 1
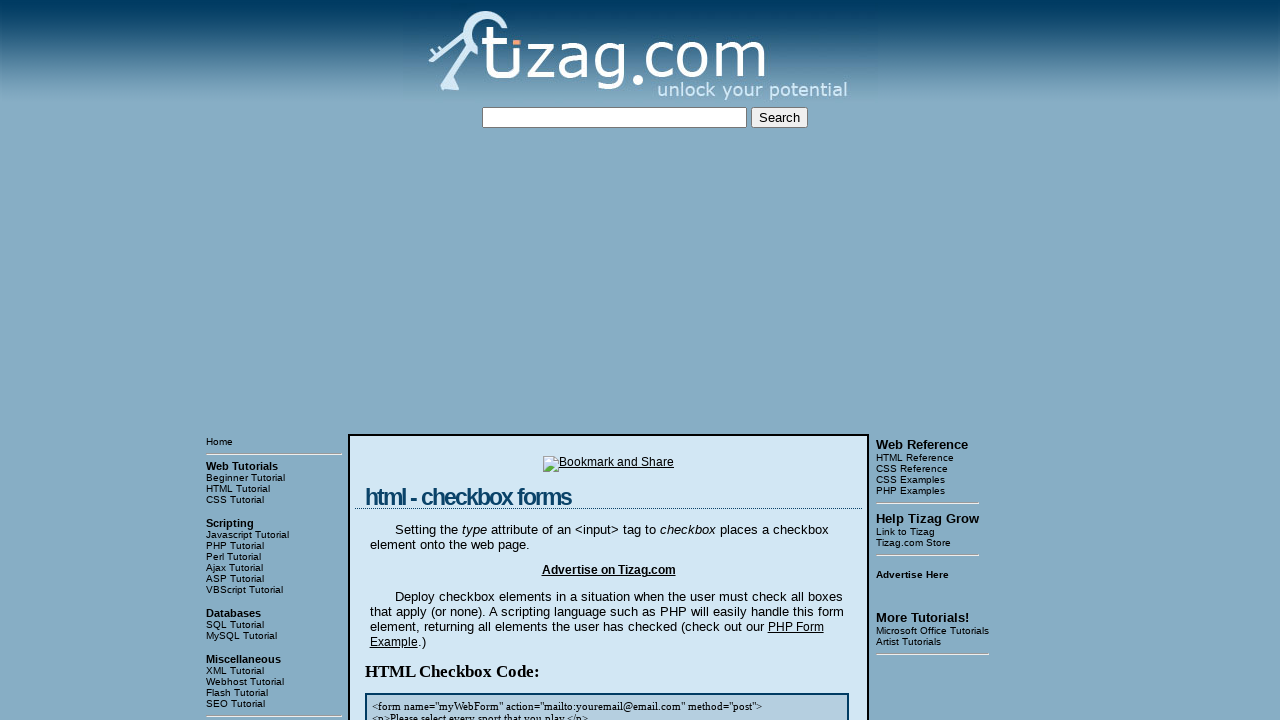

Checked state of checkbox 1: True
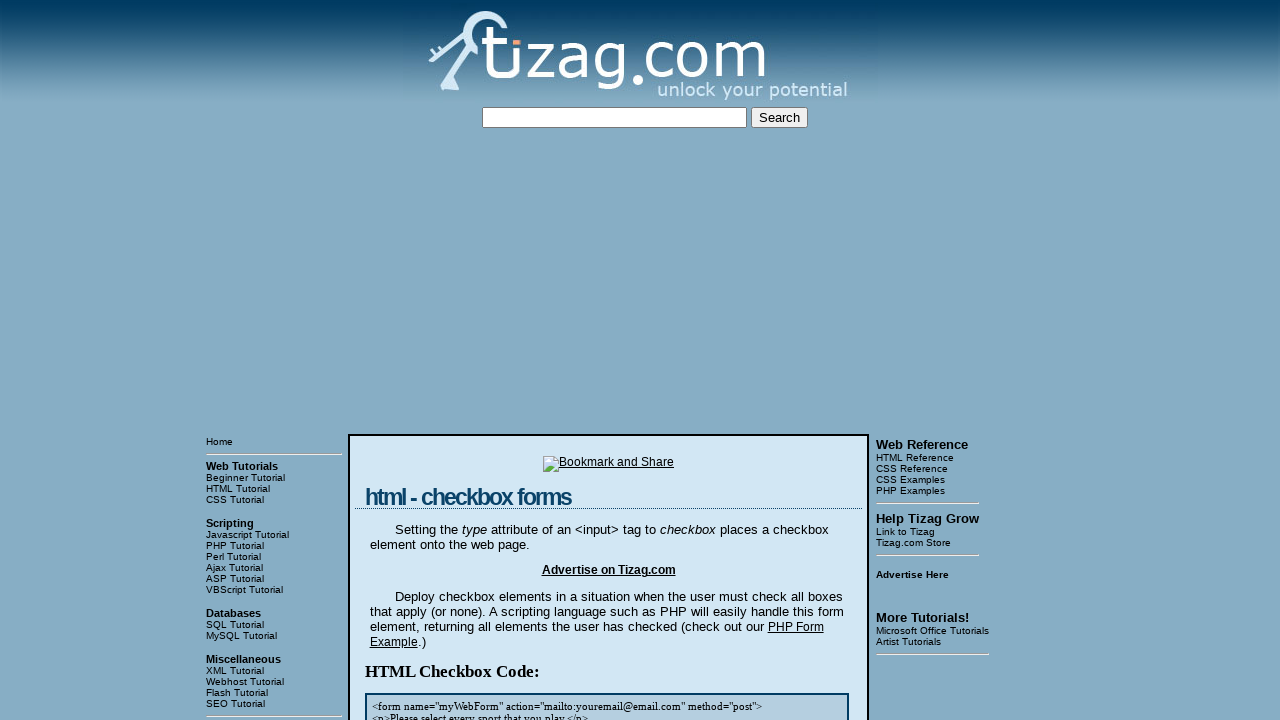

Retrieved checkbox 2
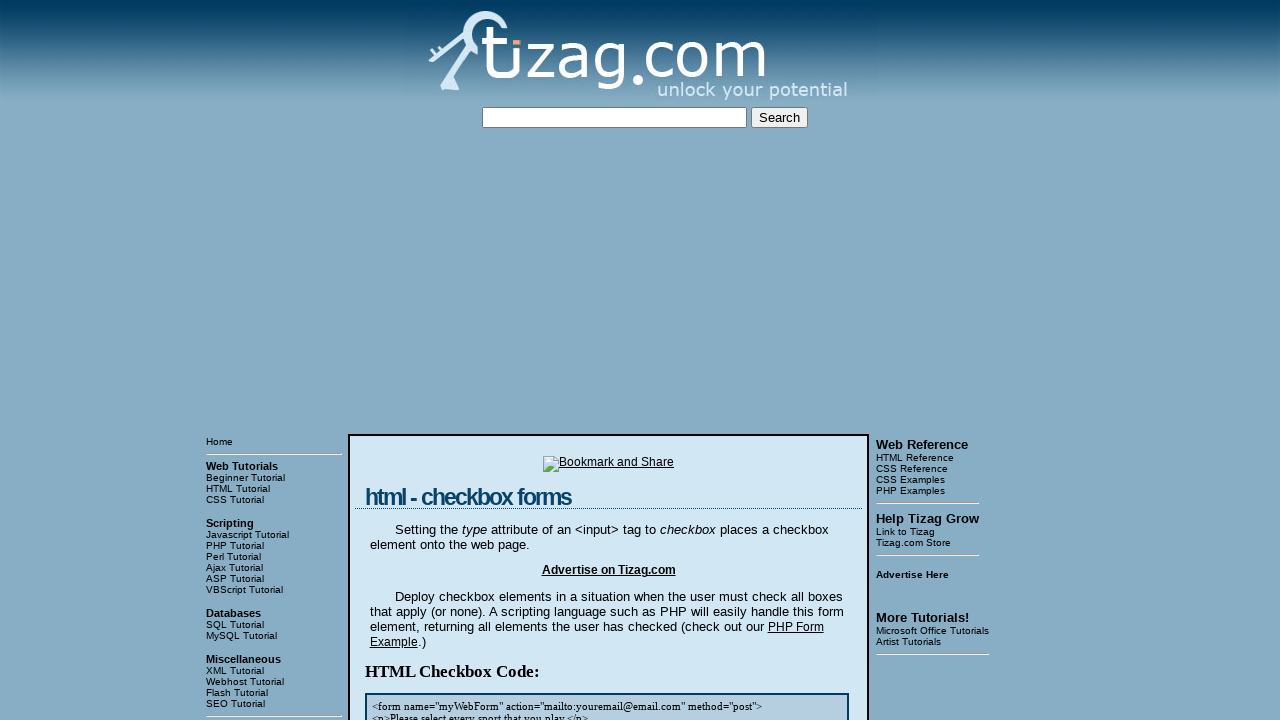

Checked state of checkbox 2: False
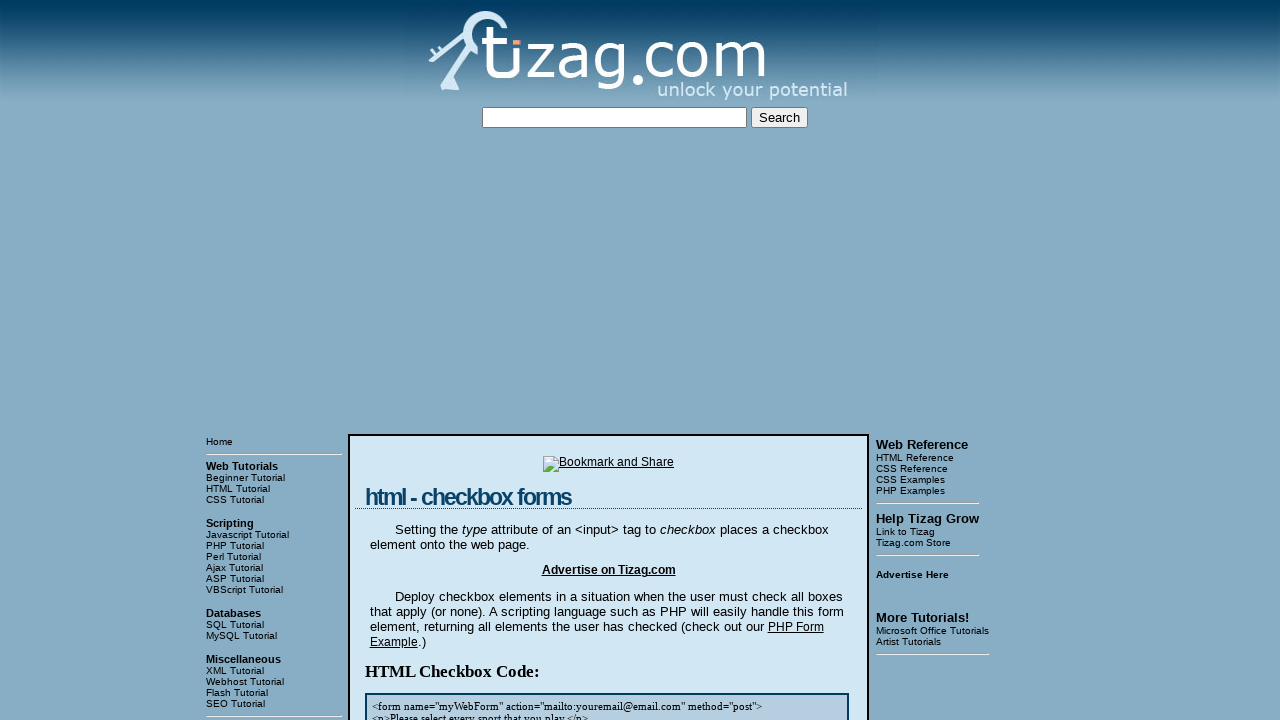

Clicked on unchecked checkbox 2 to select it at (432, 360) on (//div[@class='display'])[2]//input[@type='checkbox'] >> nth=1
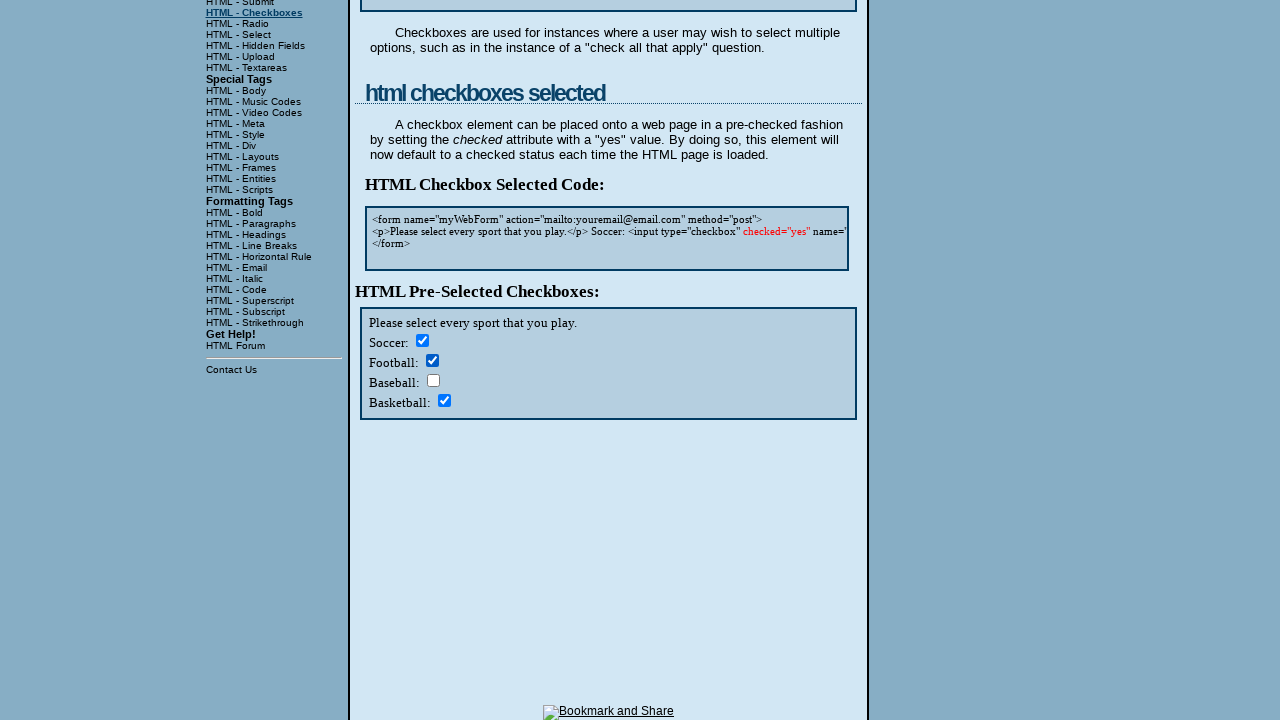

Retrieved checkbox 3
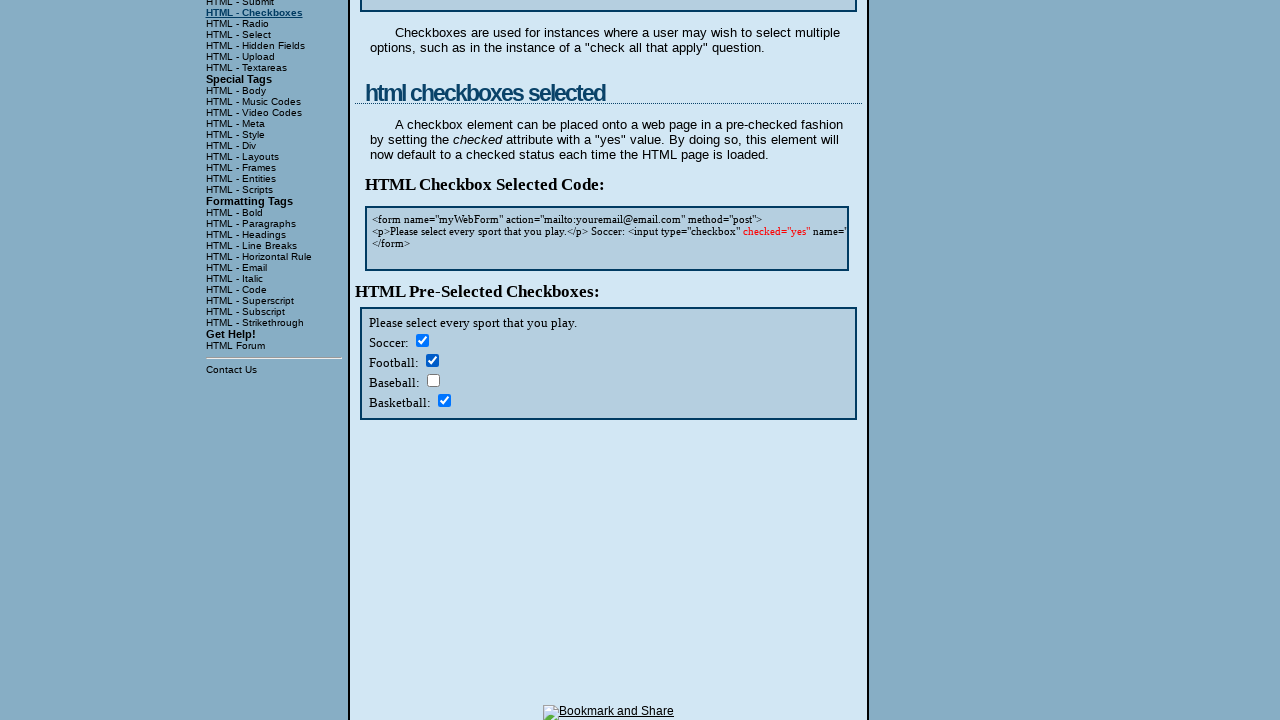

Checked state of checkbox 3: False
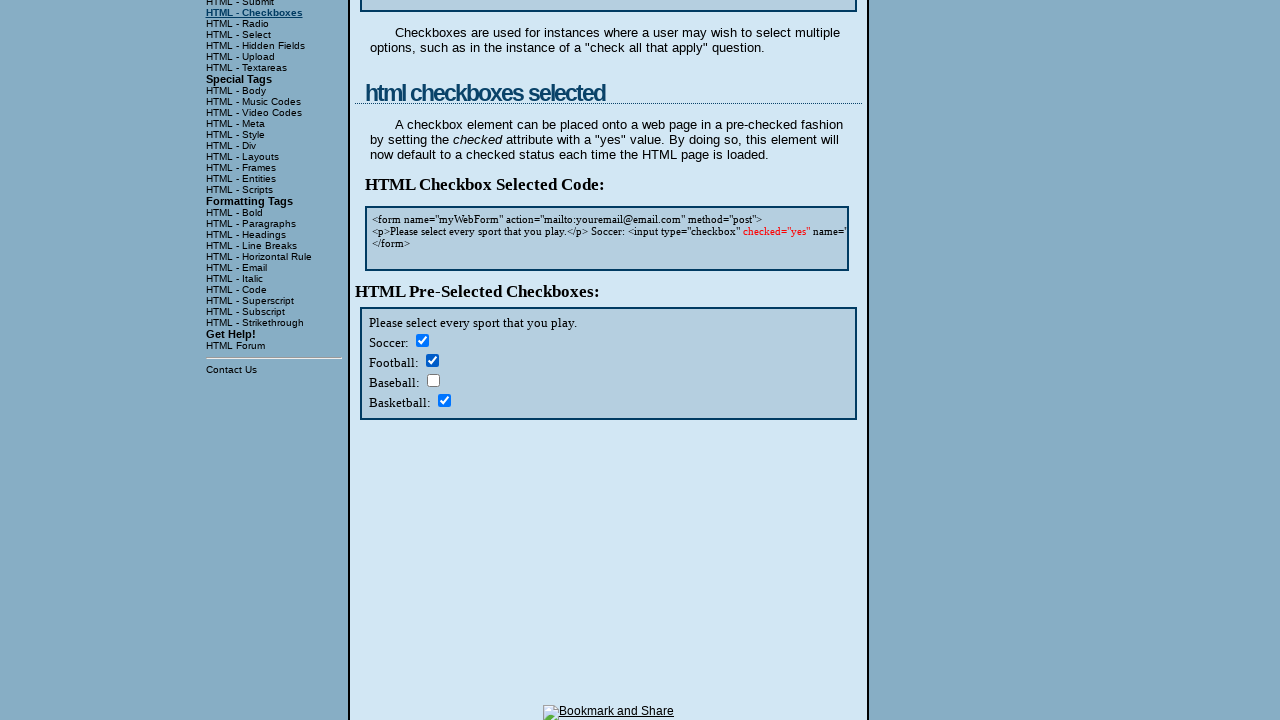

Clicked on unchecked checkbox 3 to select it at (433, 380) on (//div[@class='display'])[2]//input[@type='checkbox'] >> nth=2
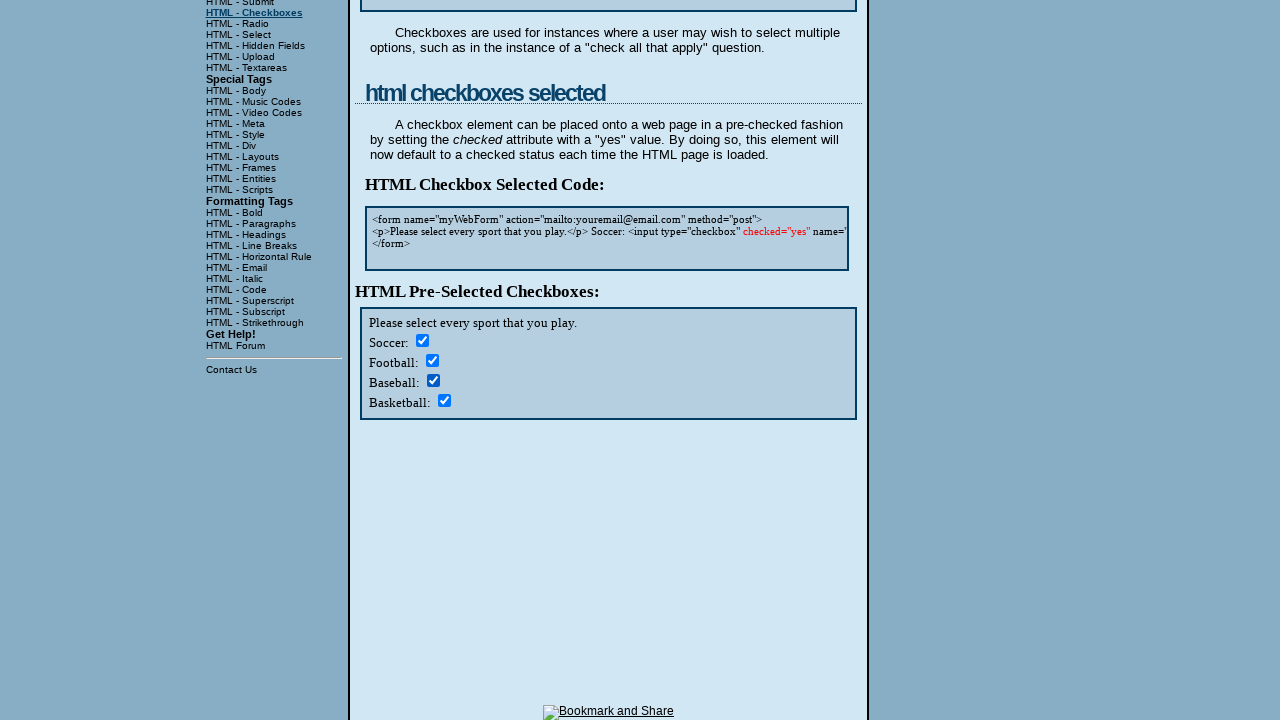

Retrieved checkbox 4
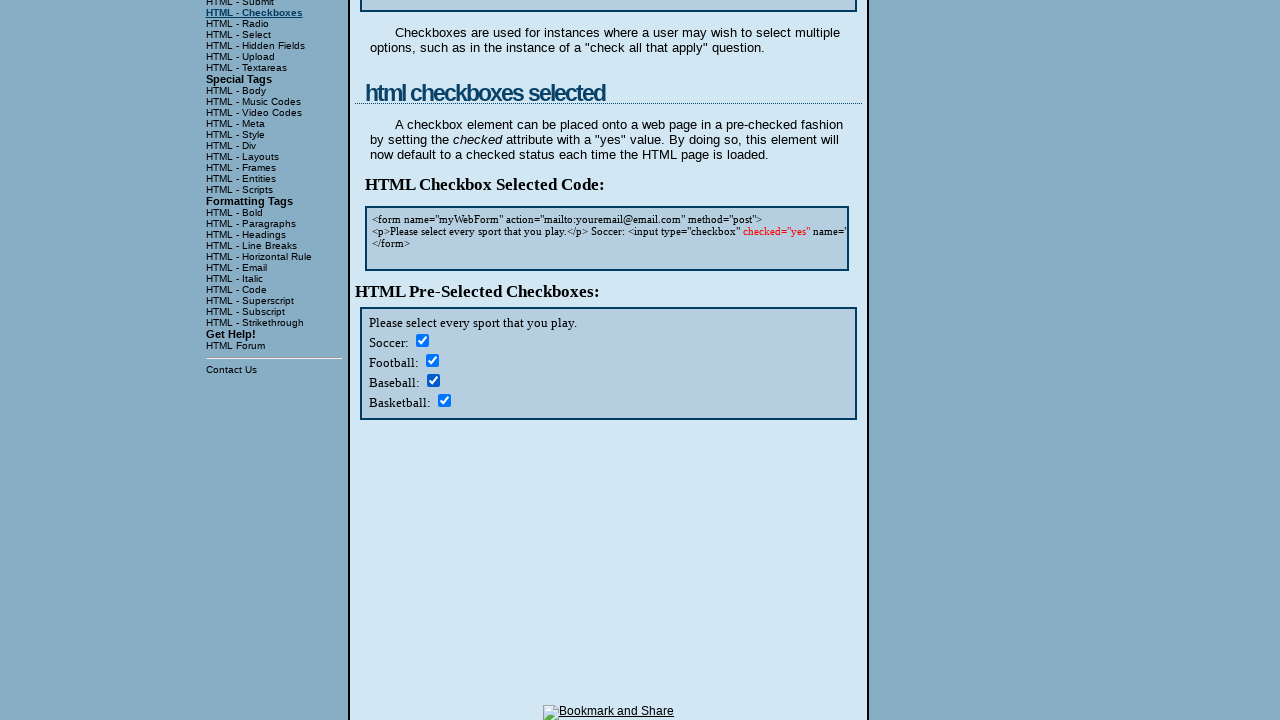

Checked state of checkbox 4: True
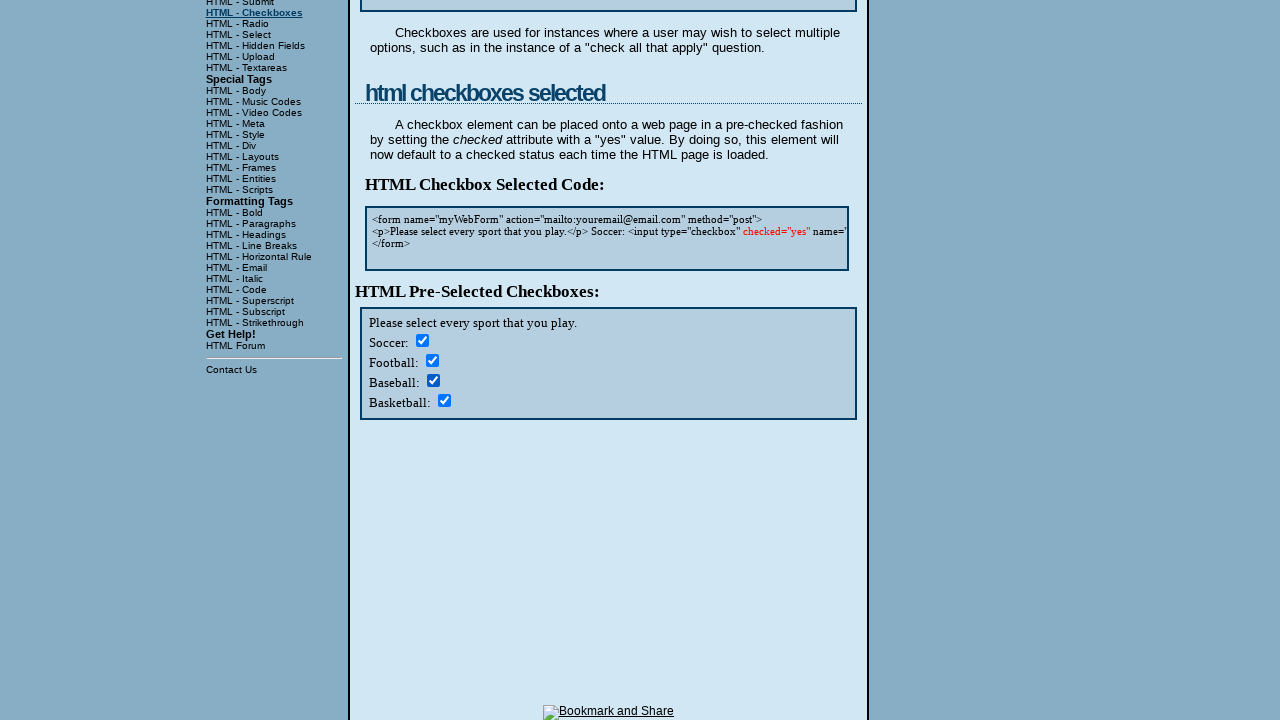

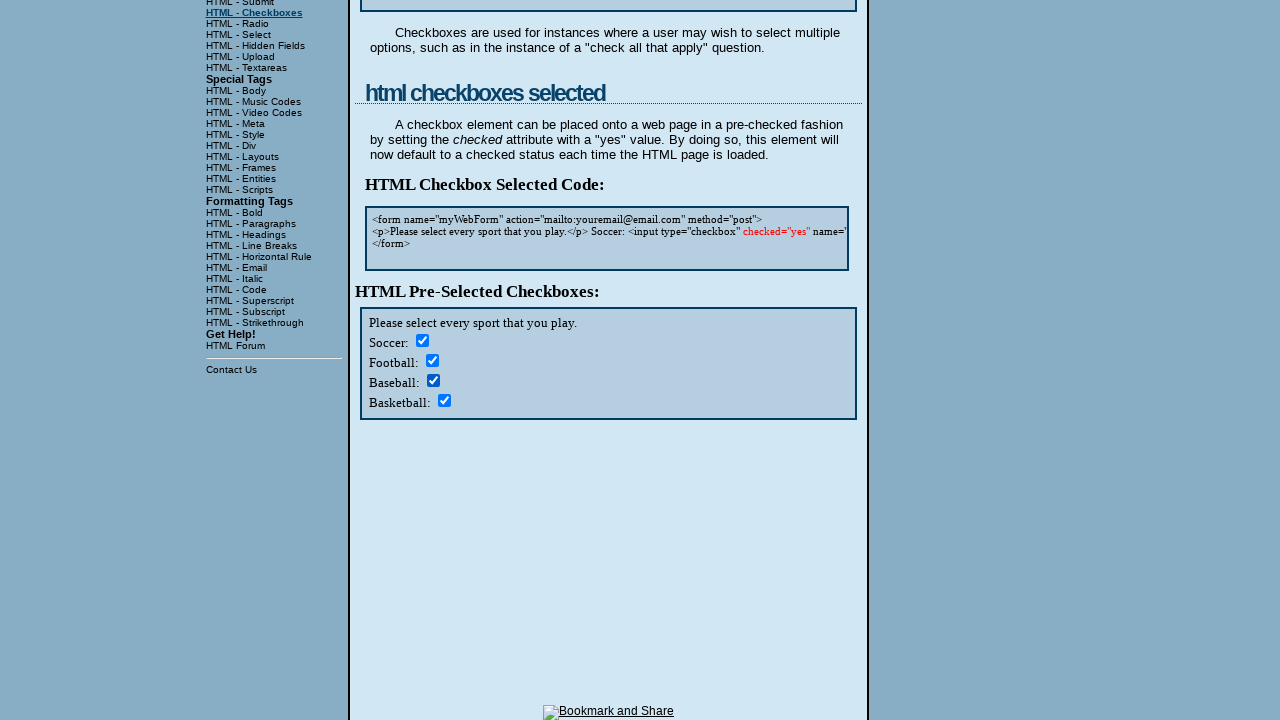